Tests JavaScript alert handling including simple alerts, confirmation dialogs, and prompt dialogs with text input

Starting URL: https://the-internet.herokuapp.com/javascript_alerts

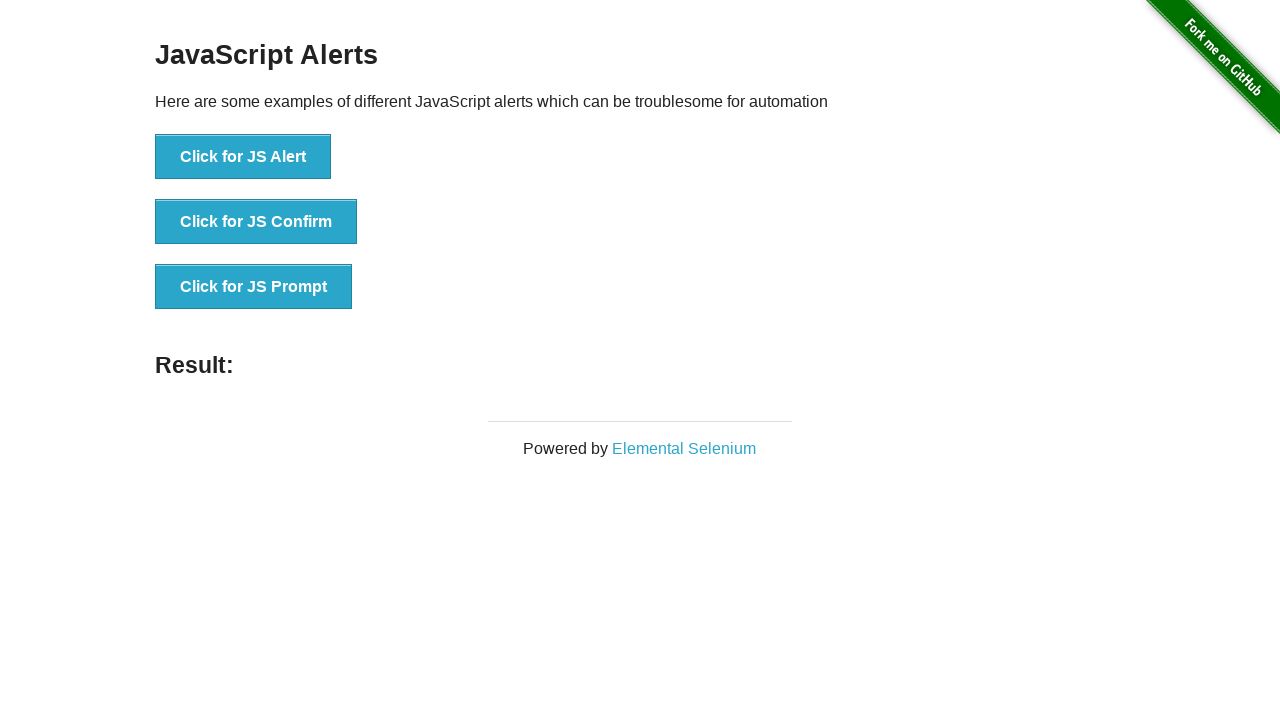

Clicked button to trigger simple JavaScript alert at (243, 157) on xpath=//button[contains(text(),'Click for JS Alert')]
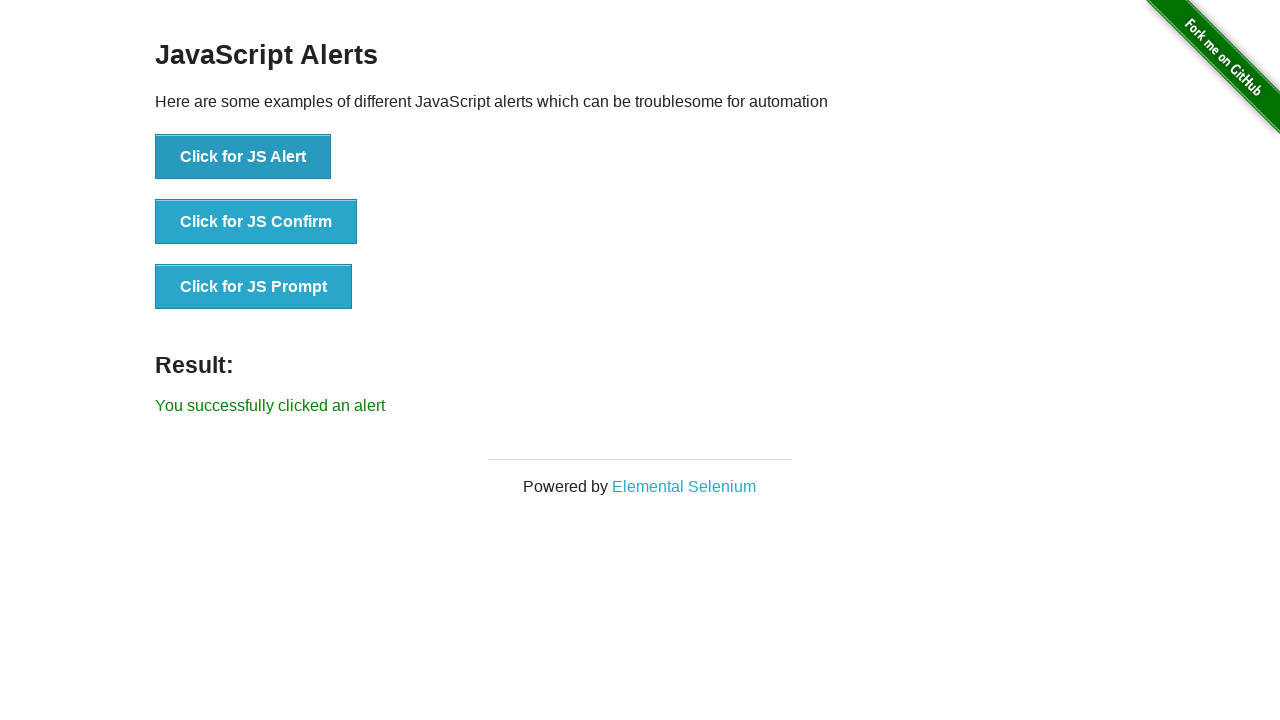

Set up dialog handler to accept alert
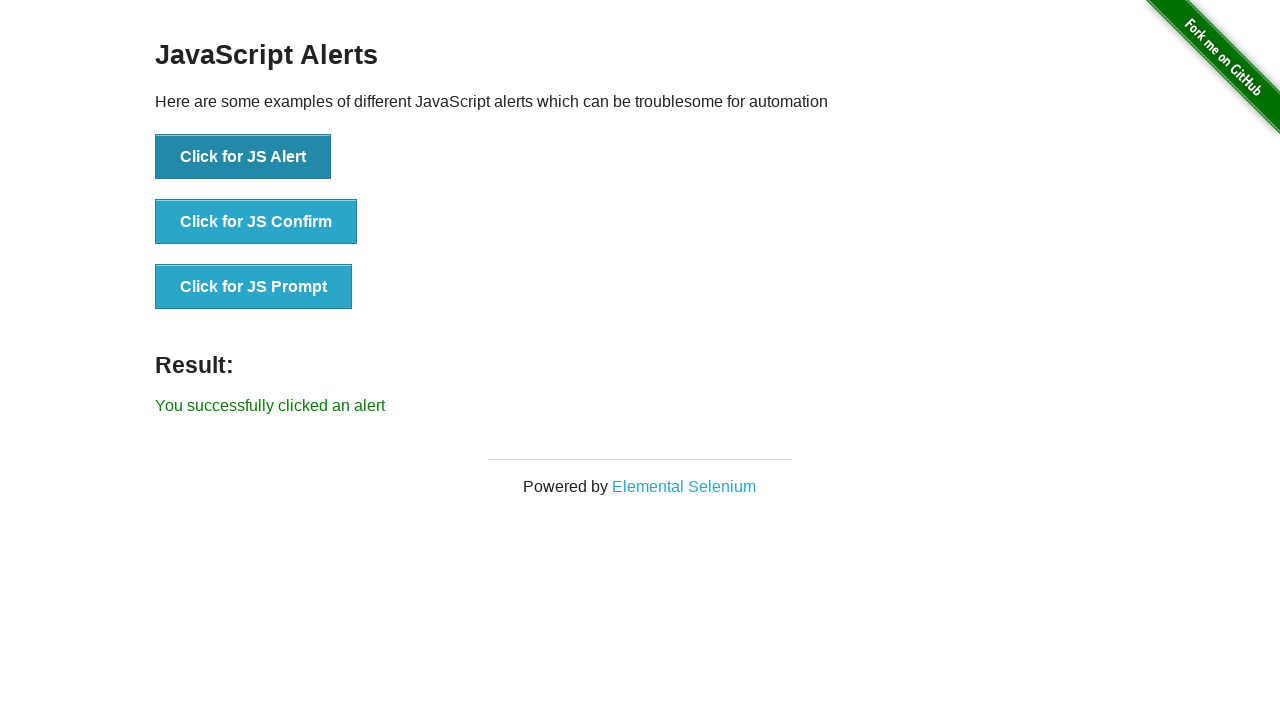

Clicked button to trigger confirmation dialog at (256, 222) on xpath=//button[contains(text(),'Click for JS Confirm')]
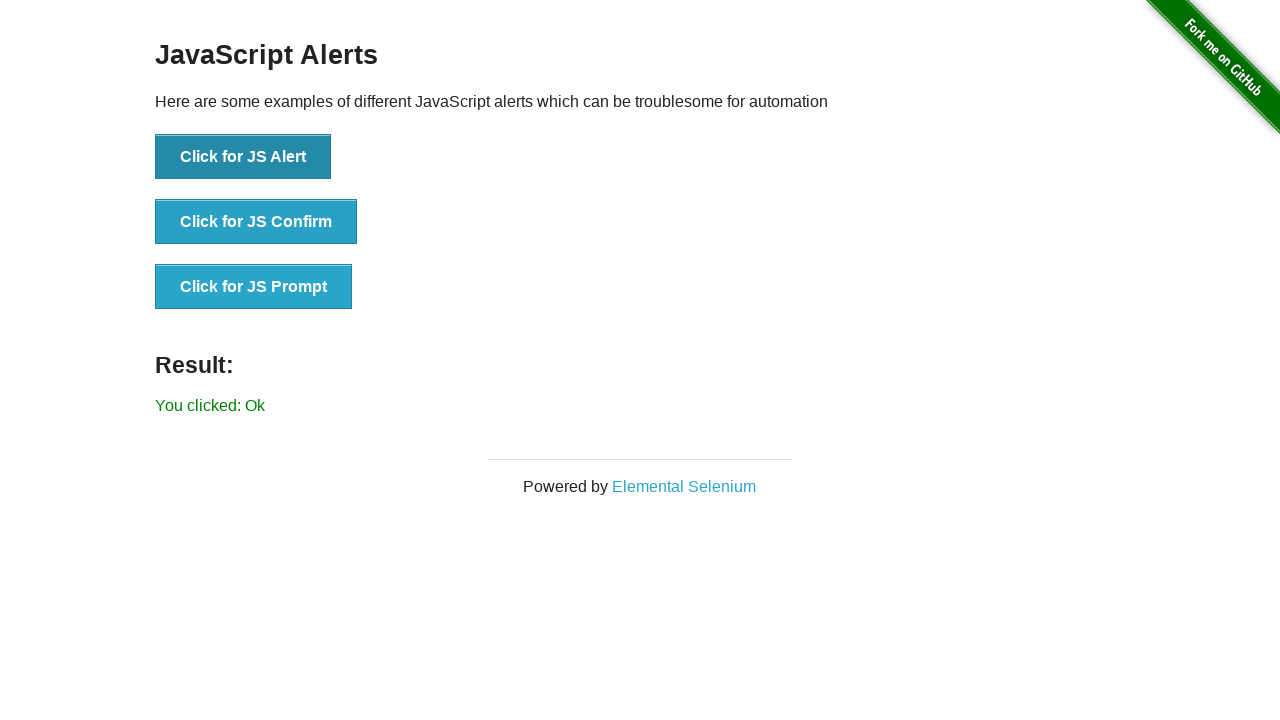

Set up dialog handler to dismiss confirmation dialog
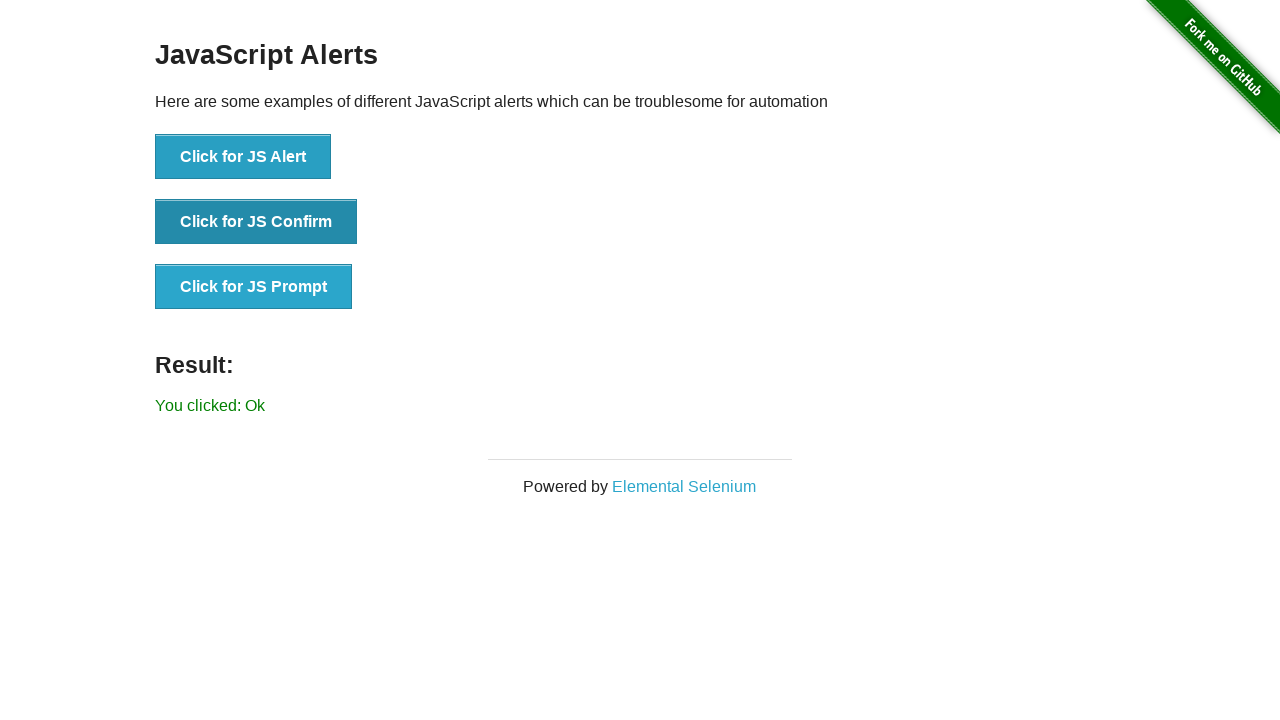

Set up dialog handler for prompt with text input
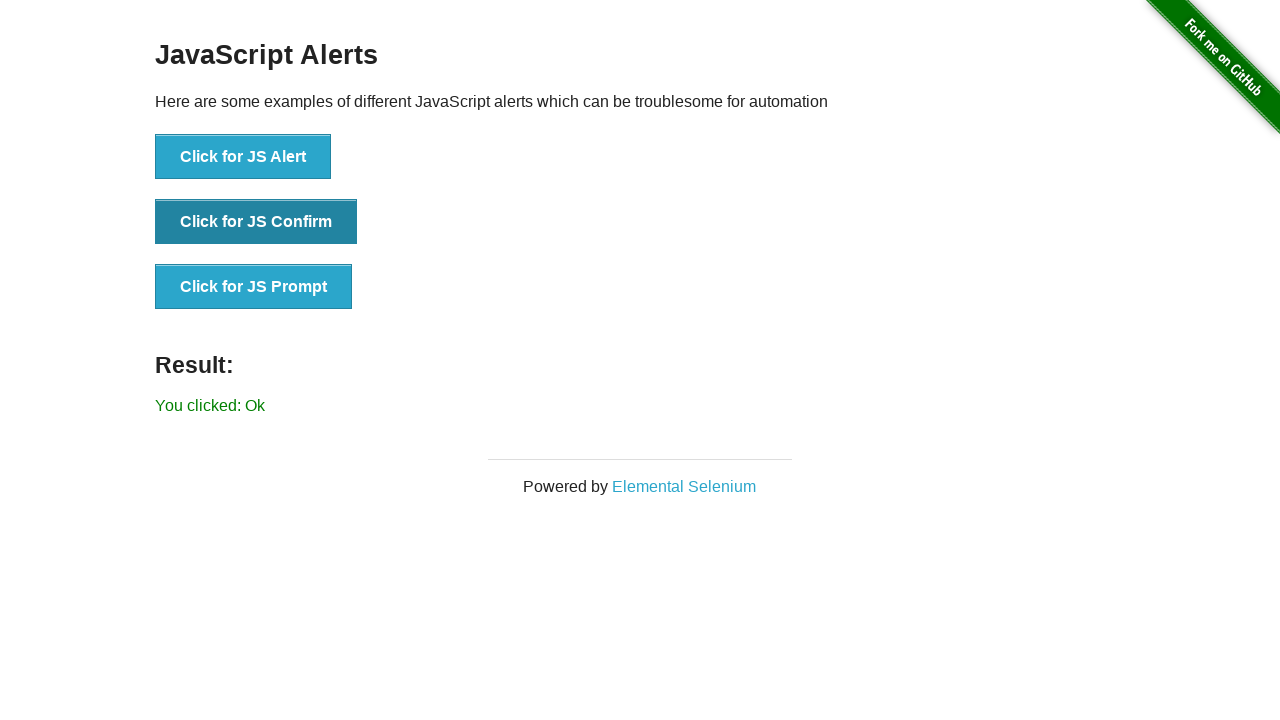

Clicked button to trigger prompt dialog and entered 'Welcome' at (254, 287) on xpath=//button[contains(text(),'Click for JS Prompt')]
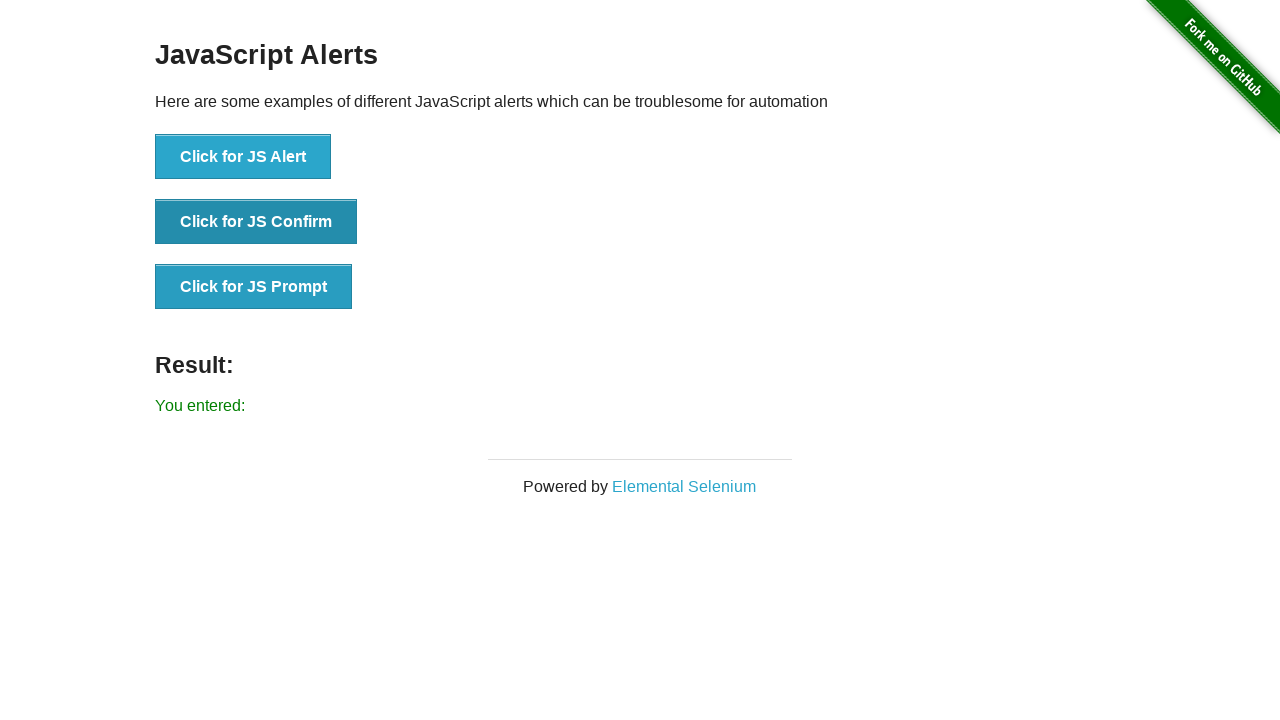

Verified result message is visible on the page
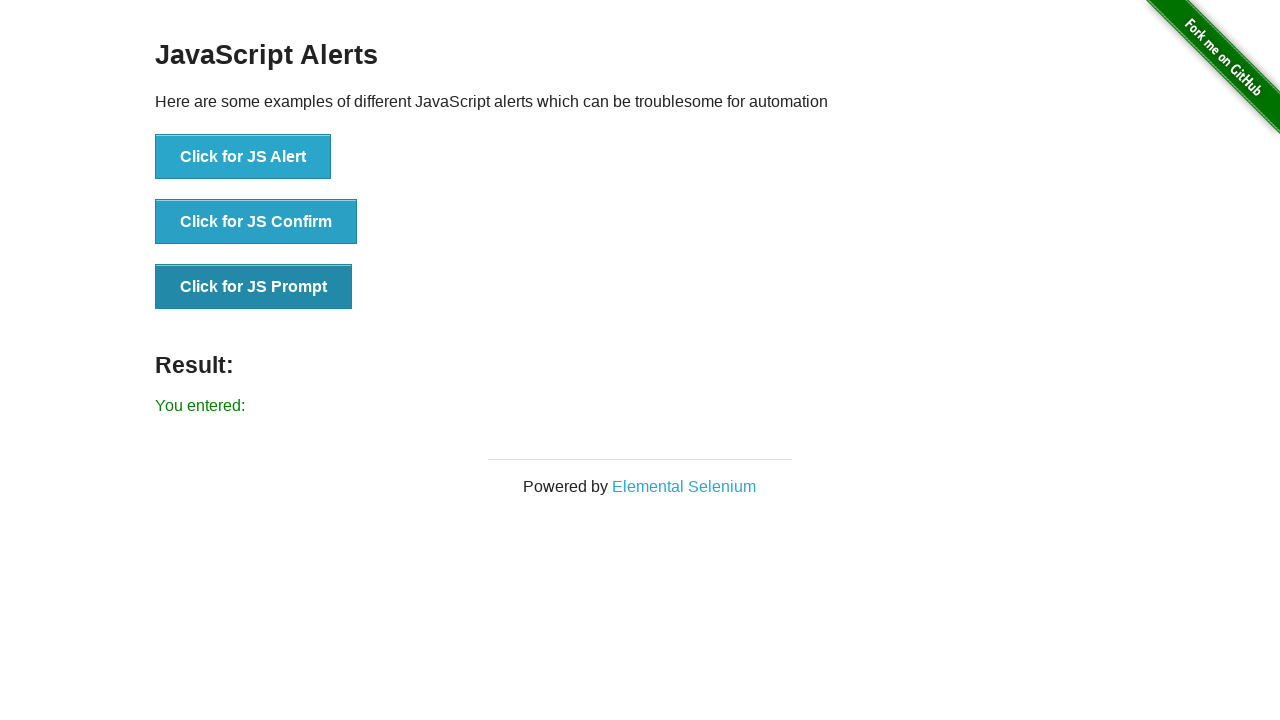

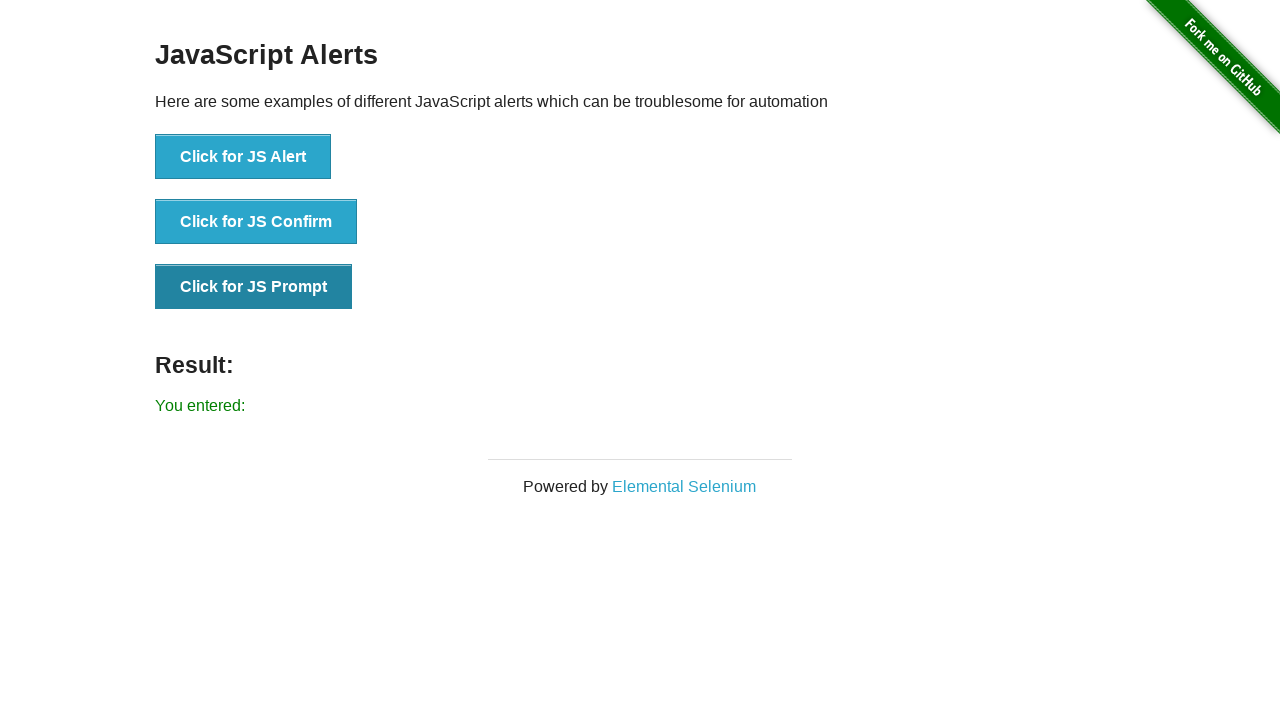